Tests that error messages disappear after filling in mandatory fields (forename, email, message) on the contact form, verifying the form validation behavior.

Starting URL: https://jupiter.cloud.planittesting.com/

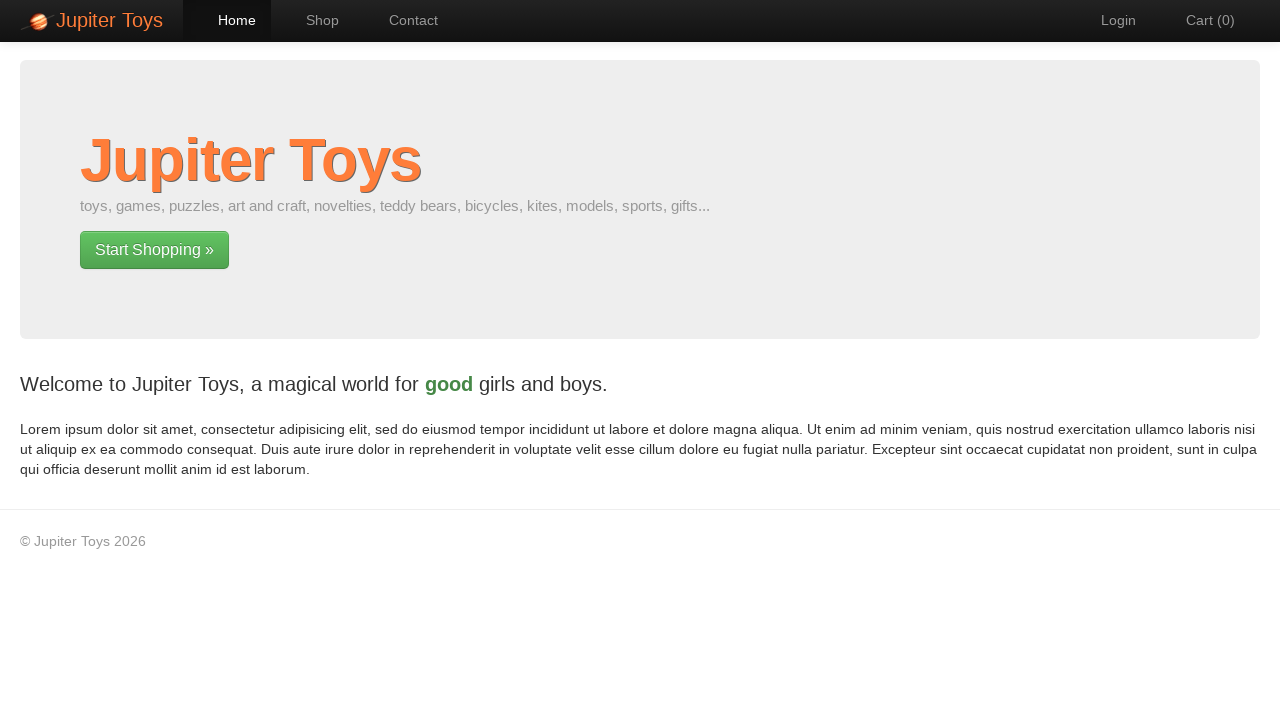

Clicked on Contact navigation item at (404, 20) on #nav-contact
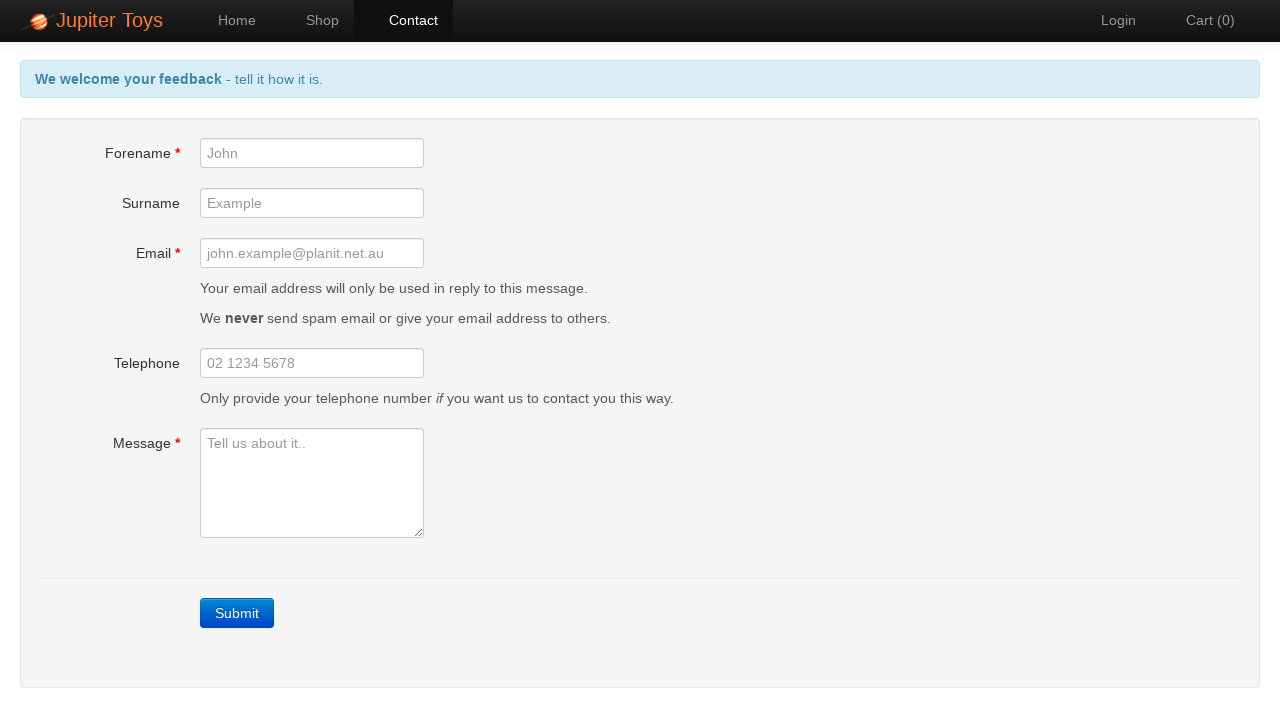

Clicked Submit button to trigger validation errors at (237, 613) on a:has-text('Submit')
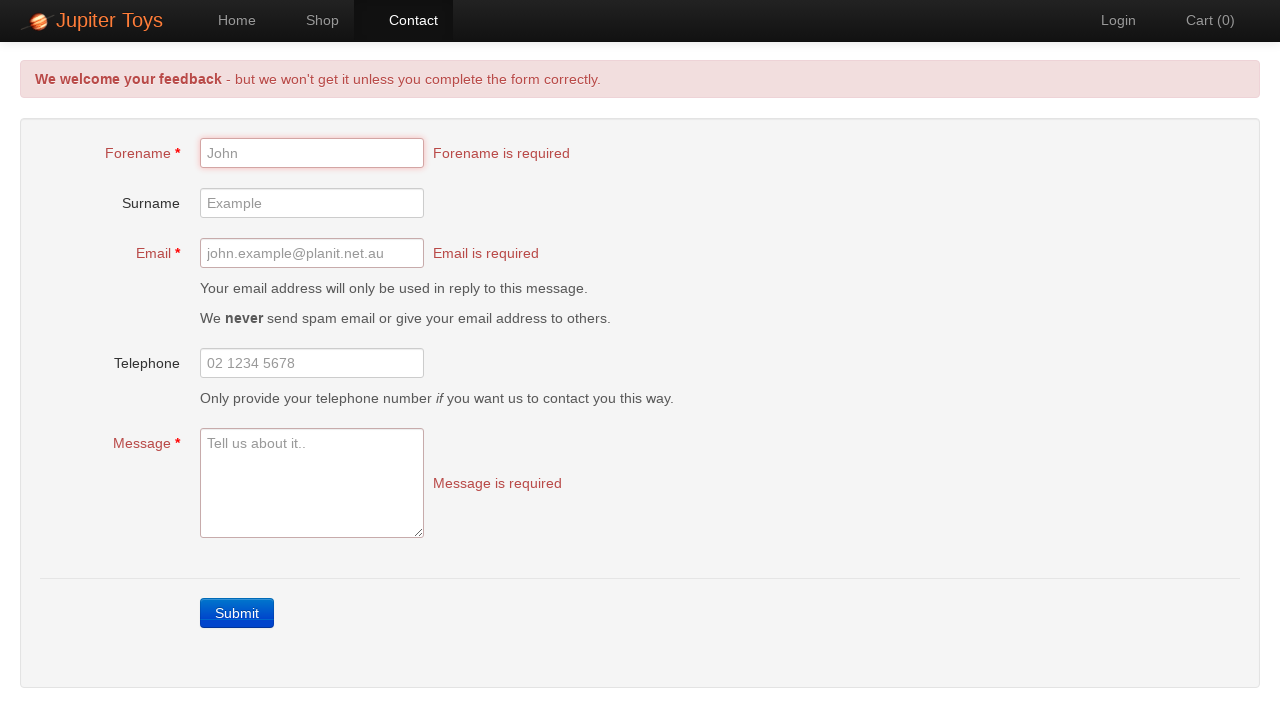

Filled forename field with 'testForname' on #forename
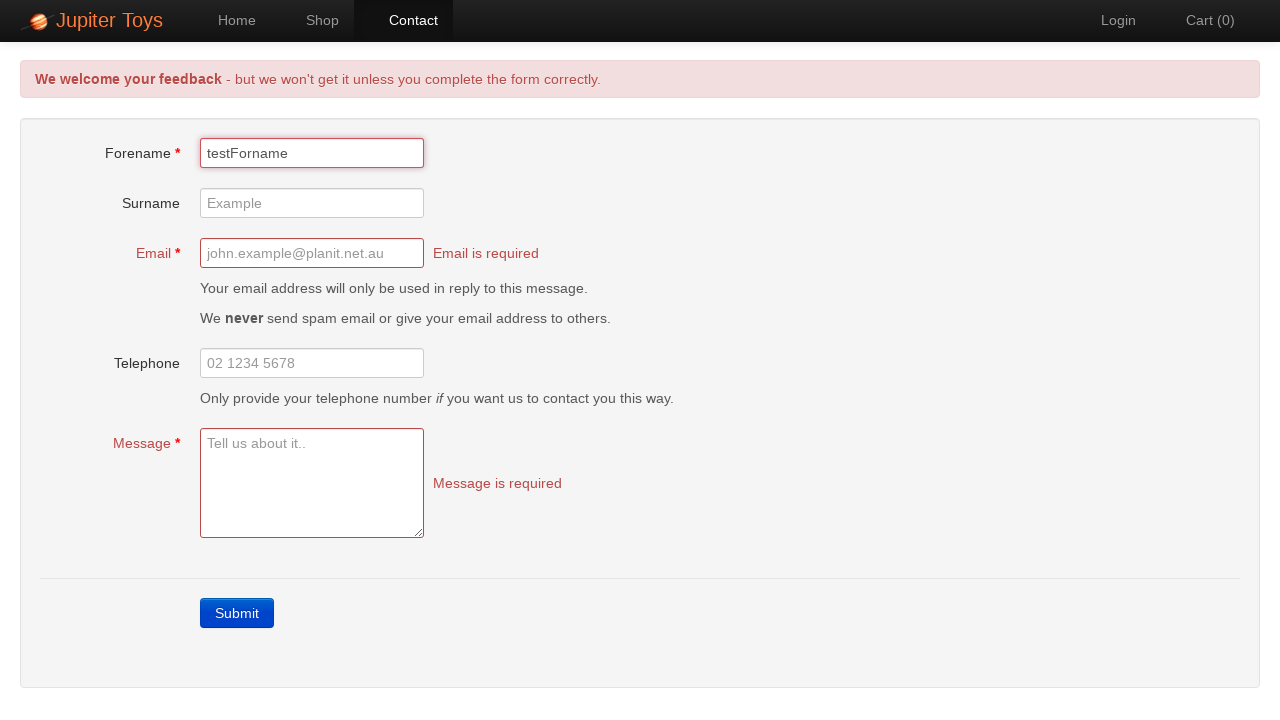

Filled email field with 'testForname@gmail.com' on #email
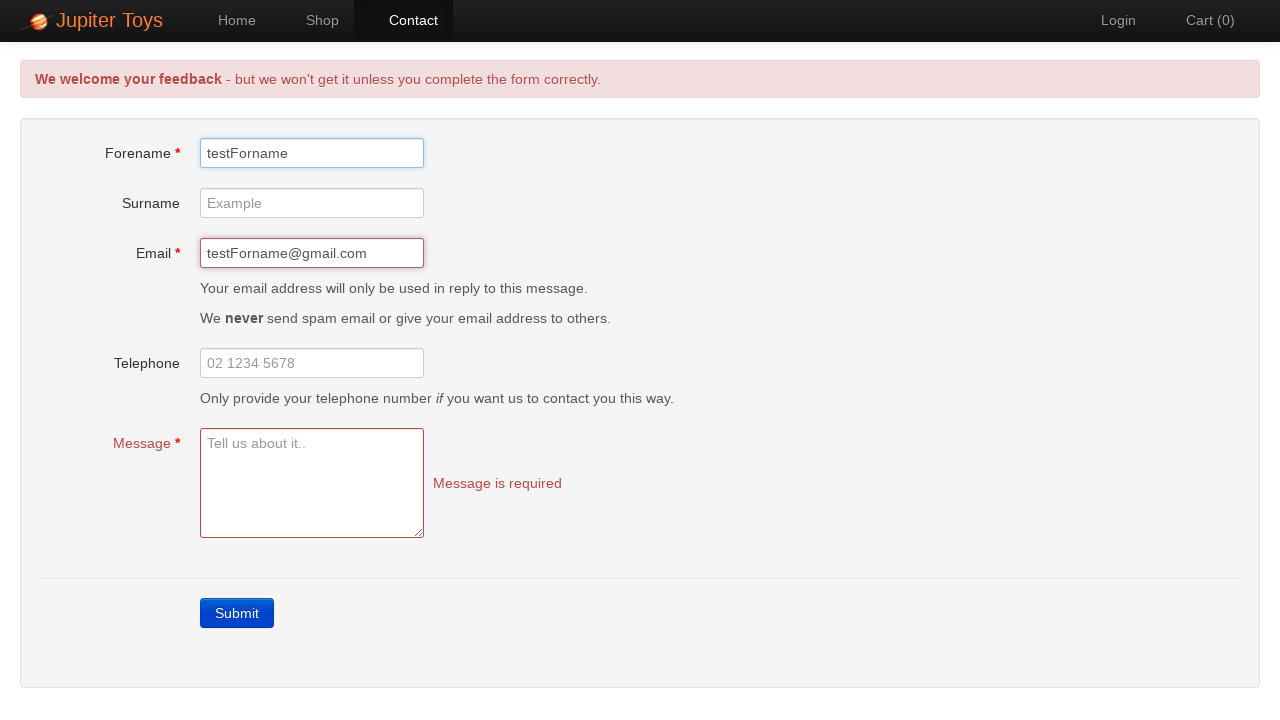

Filled message field with 'Hello World' on #message
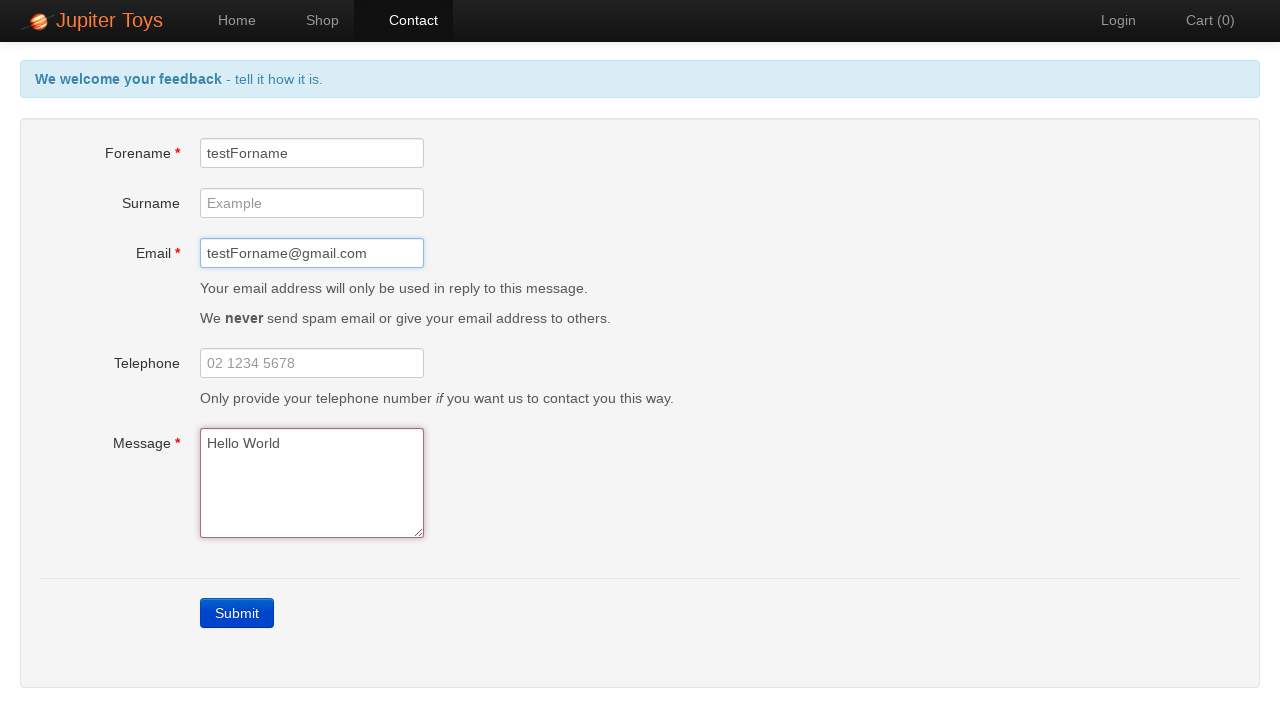

Waited 500ms for error messages to clear
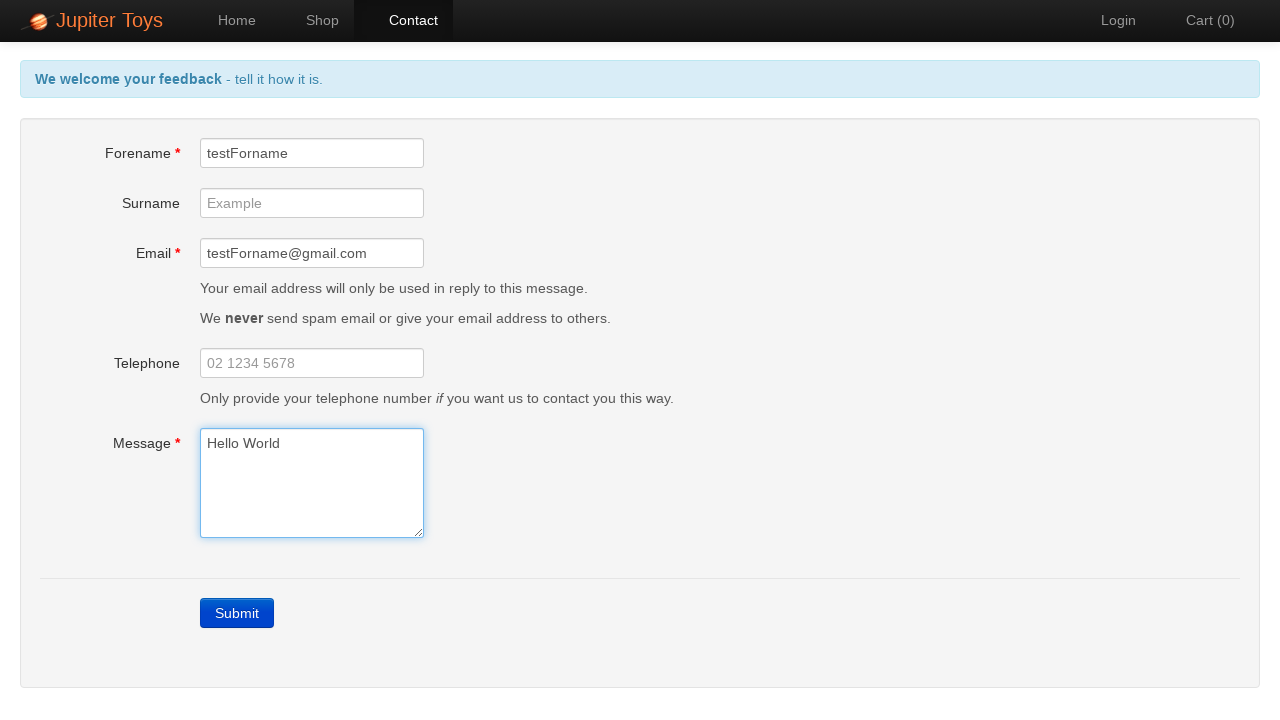

Verified forename error message is not visible
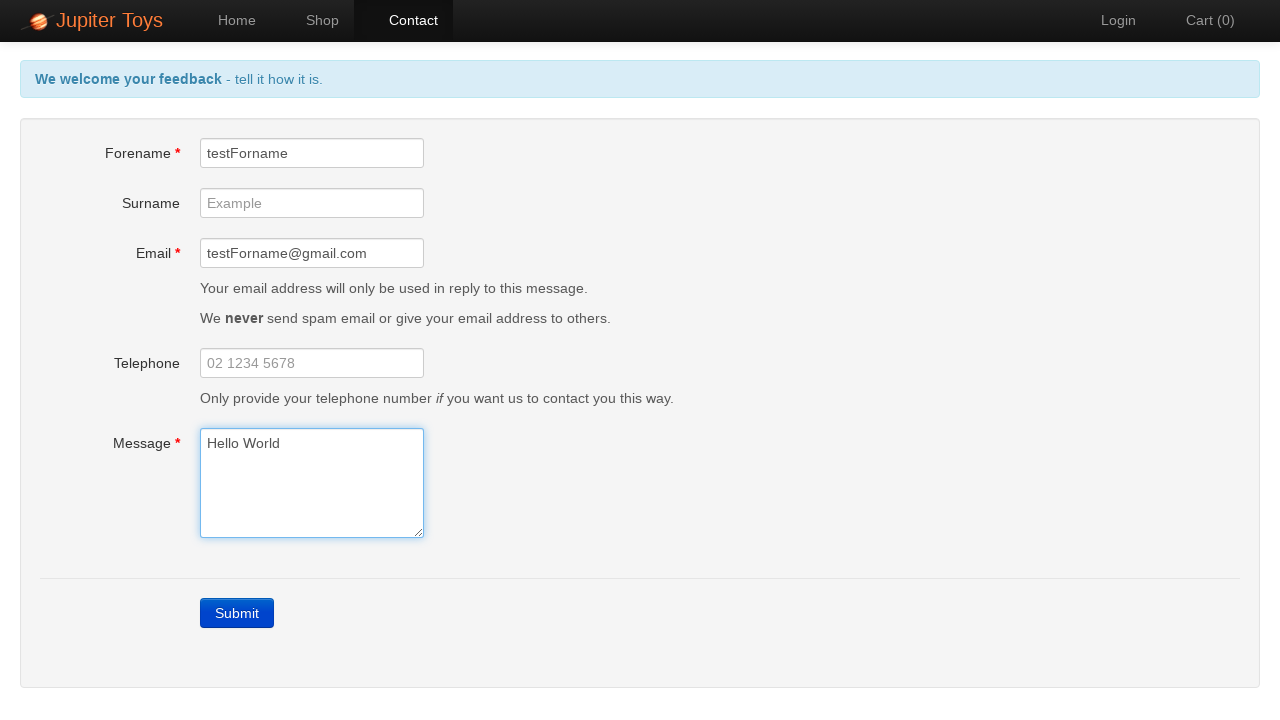

Verified email error message is not visible
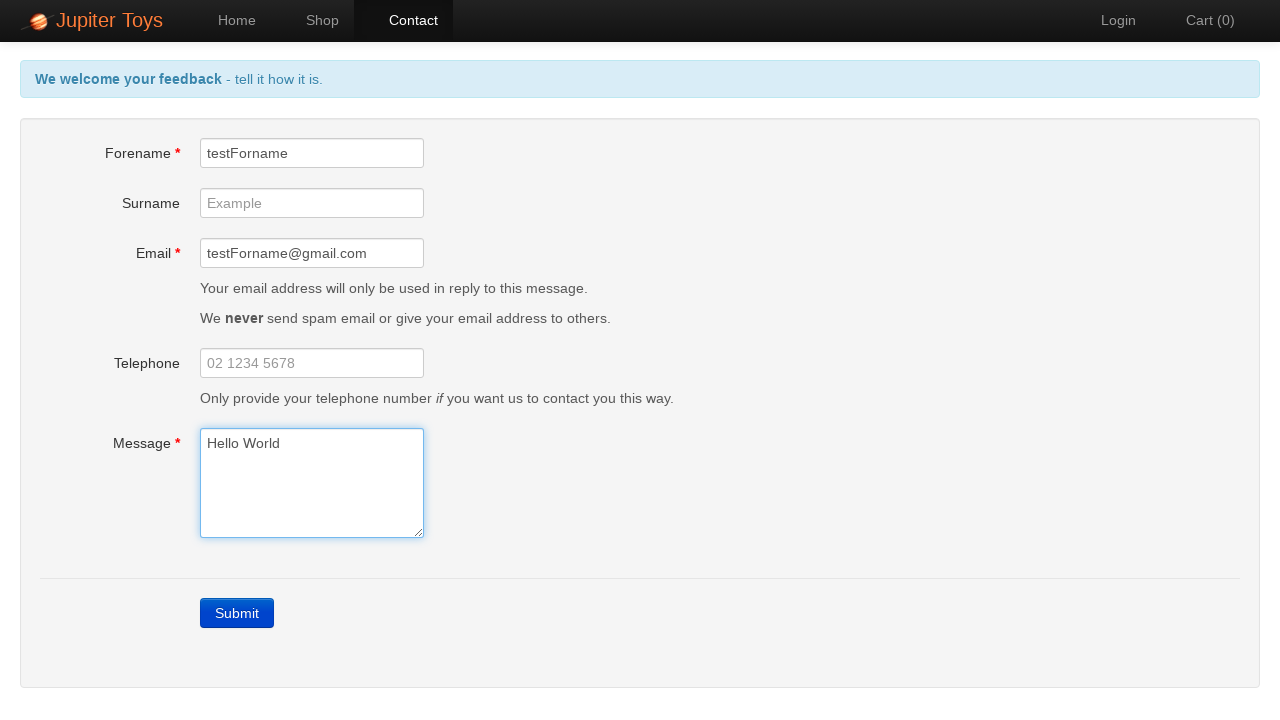

Verified message error message is not visible
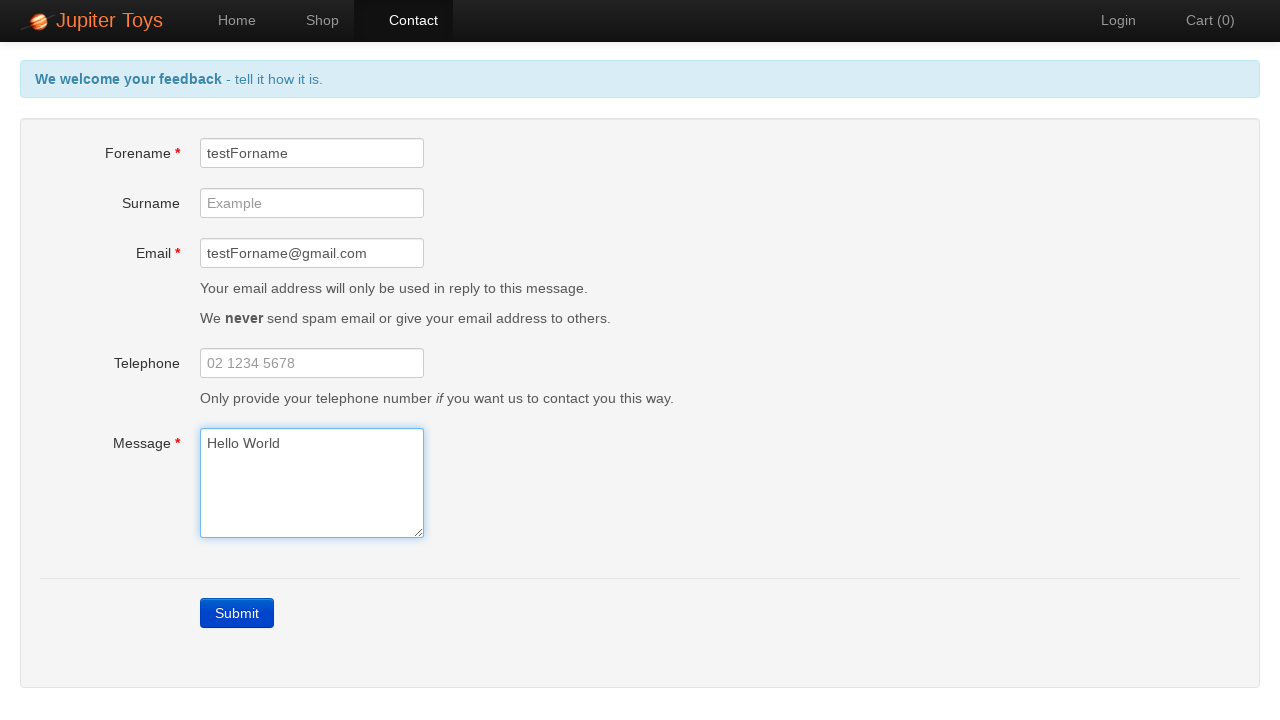

Verified header message no longer contains alert-error styling
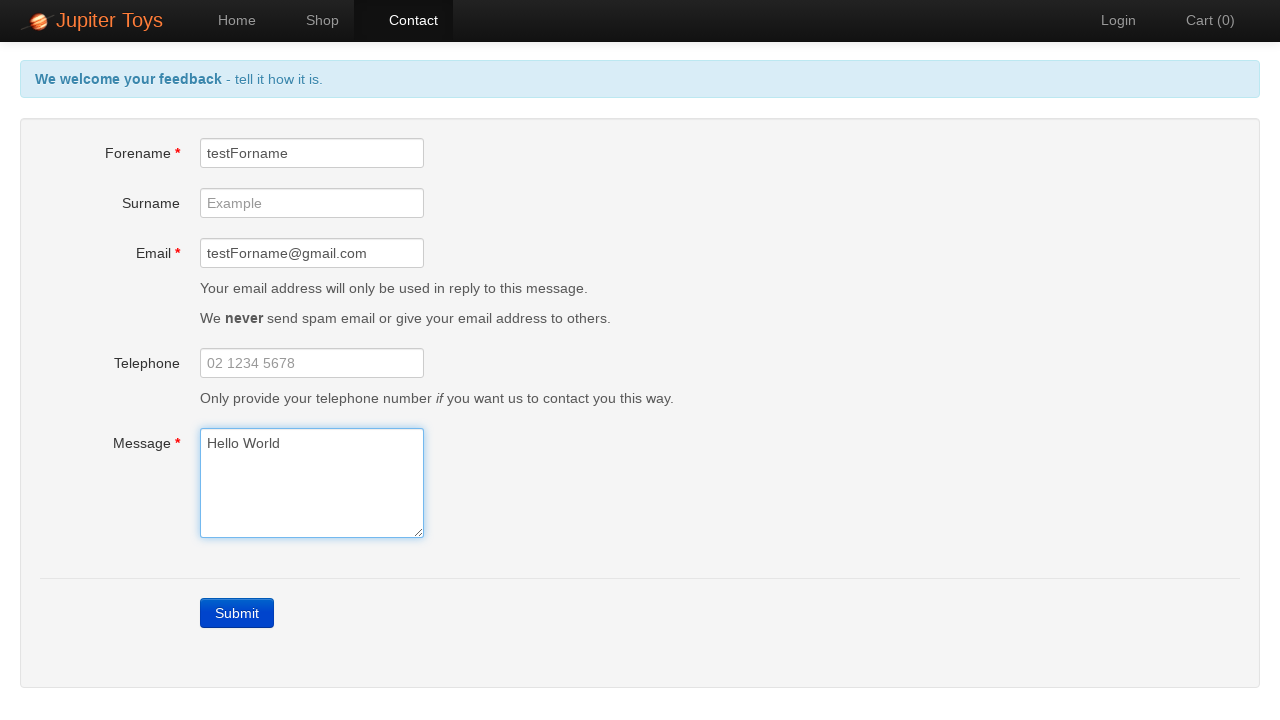

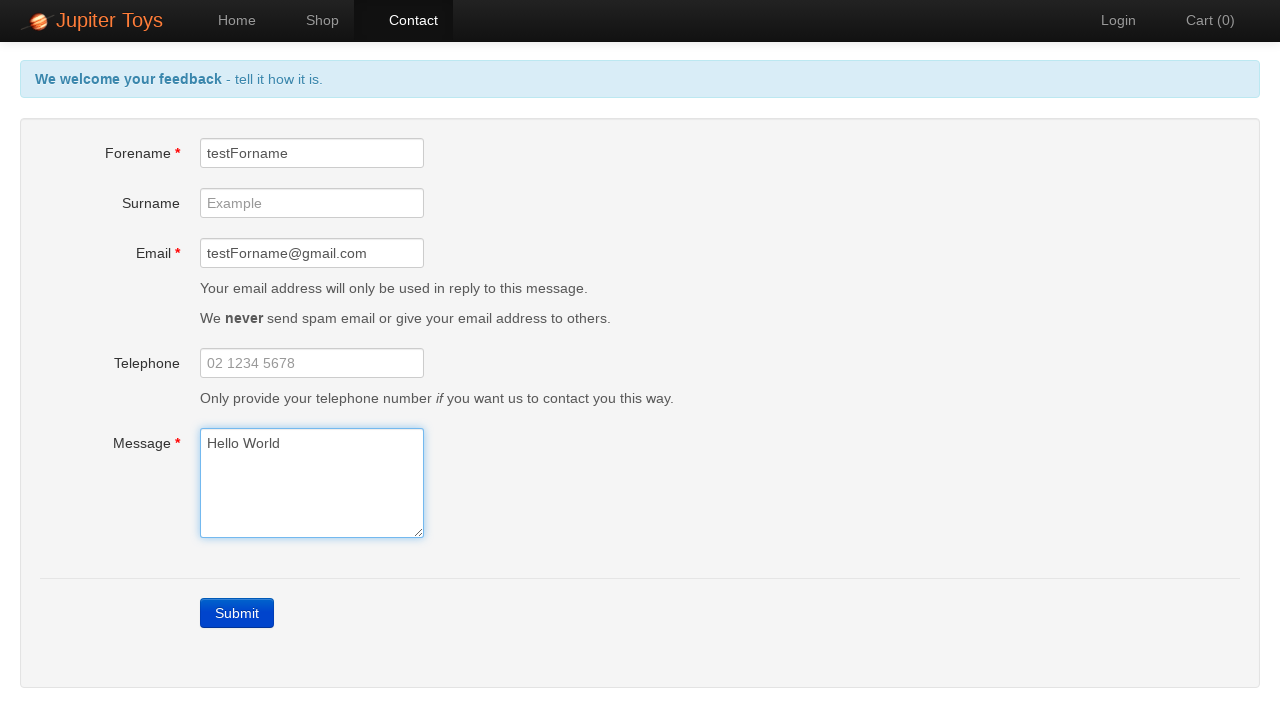